Tests alert dialog handling and verifies the result text matches expected value after accepting the alert

Starting URL: https://practice.cydeo.com/javascript_alerts

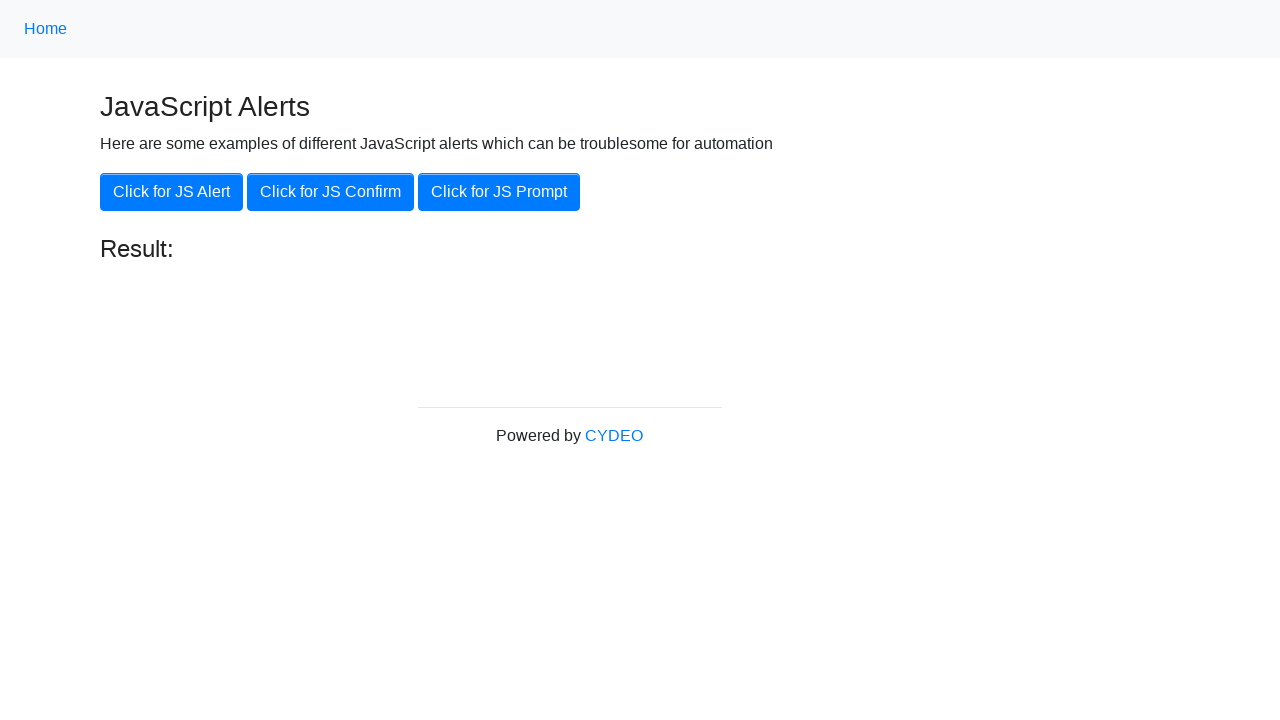

Set up dialog handler to automatically accept alerts
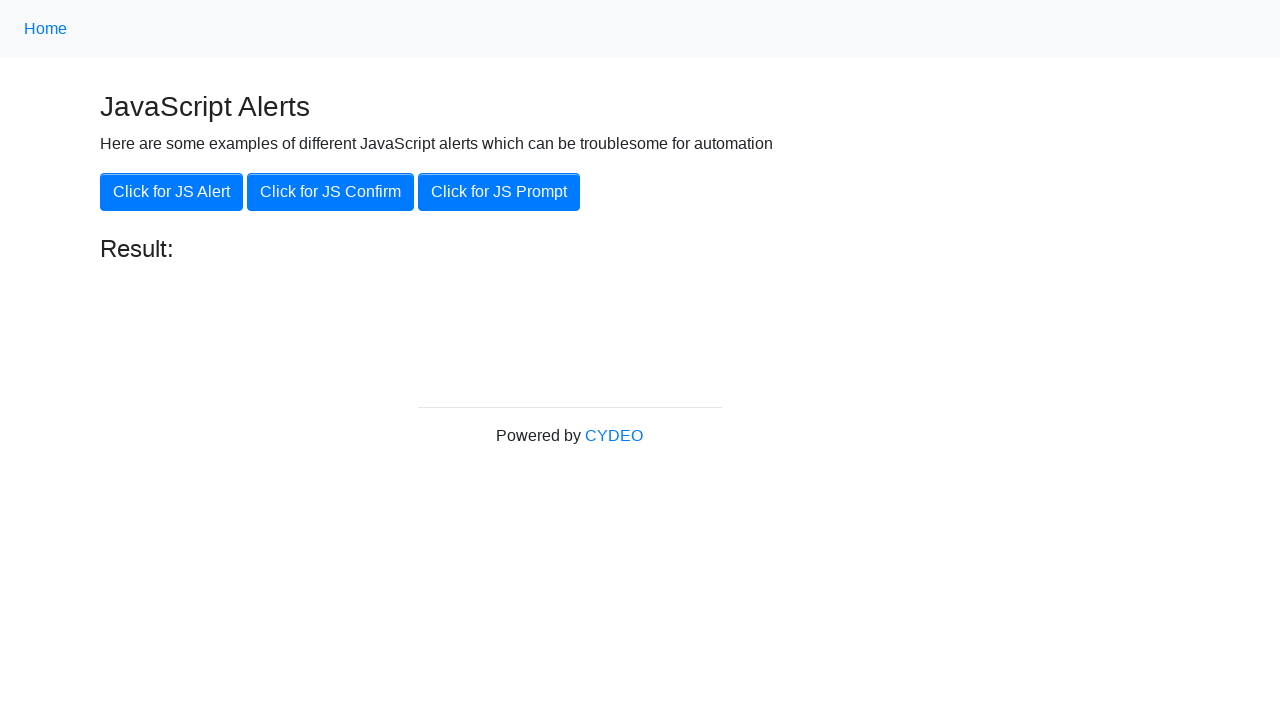

Clicked the alert button to trigger JavaScript alert at (172, 192) on xpath=//button[@onclick='jsAlert()']
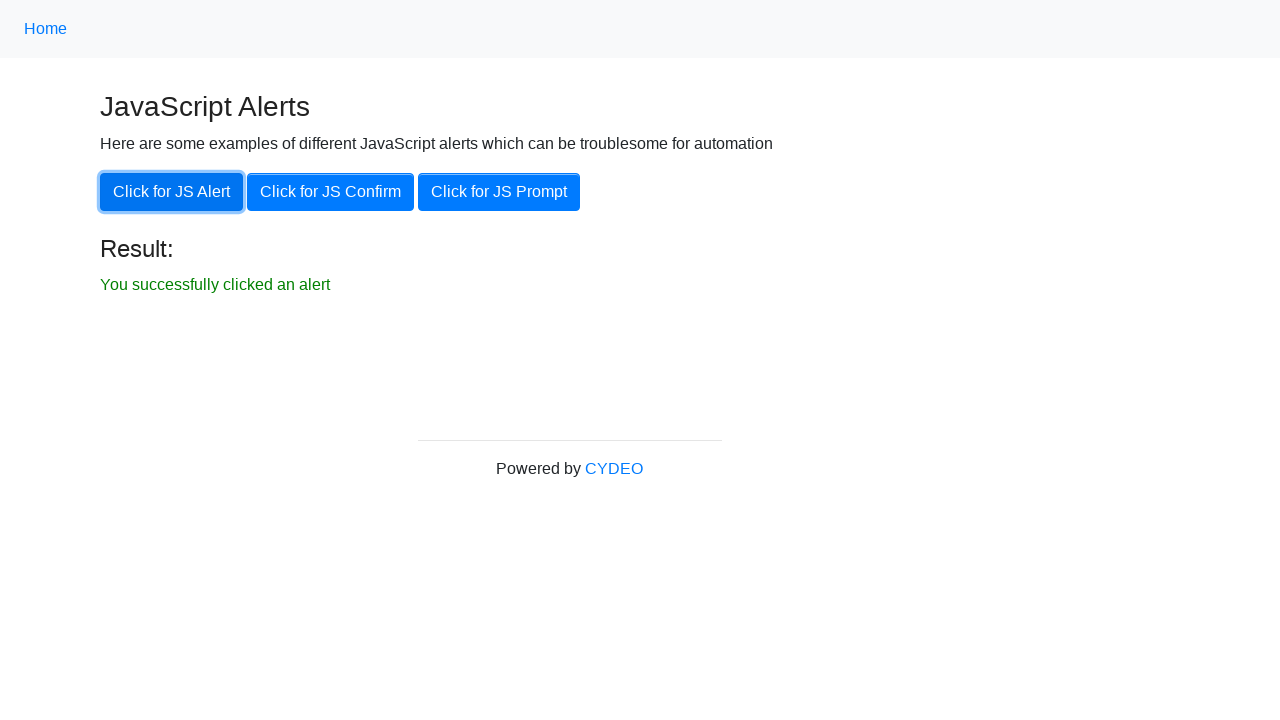

Verified alert was accepted and success message appeared
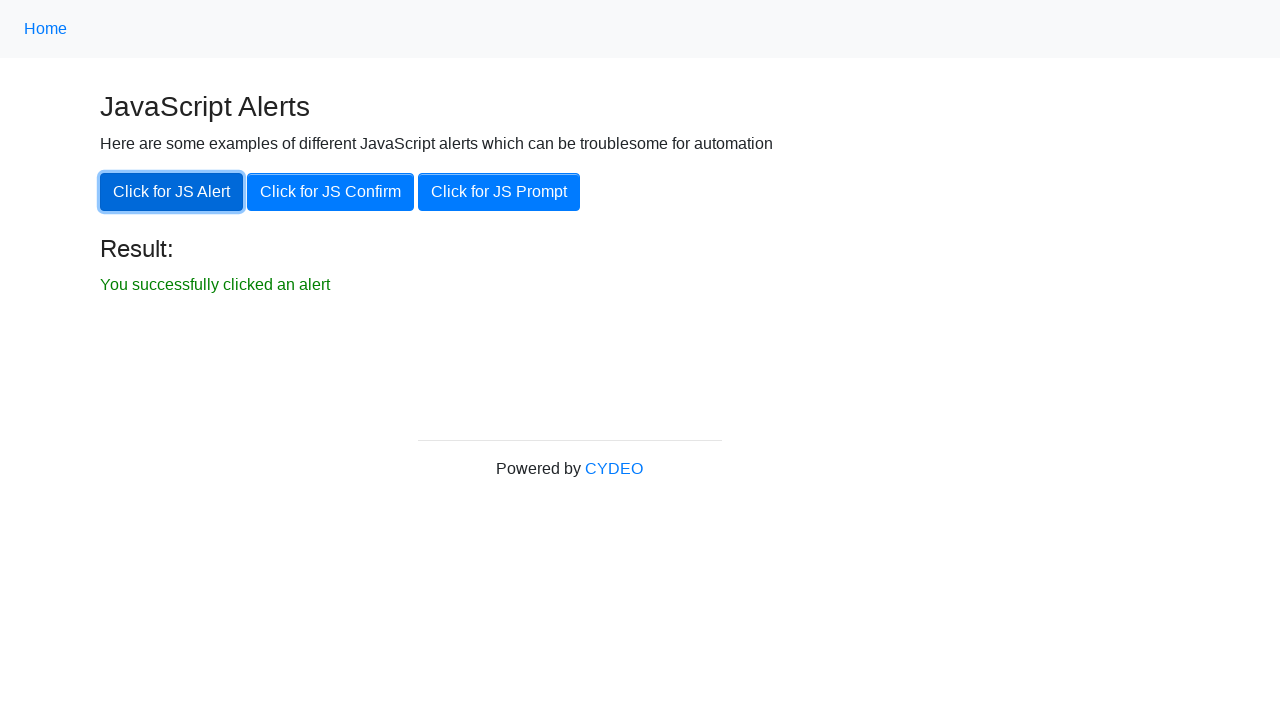

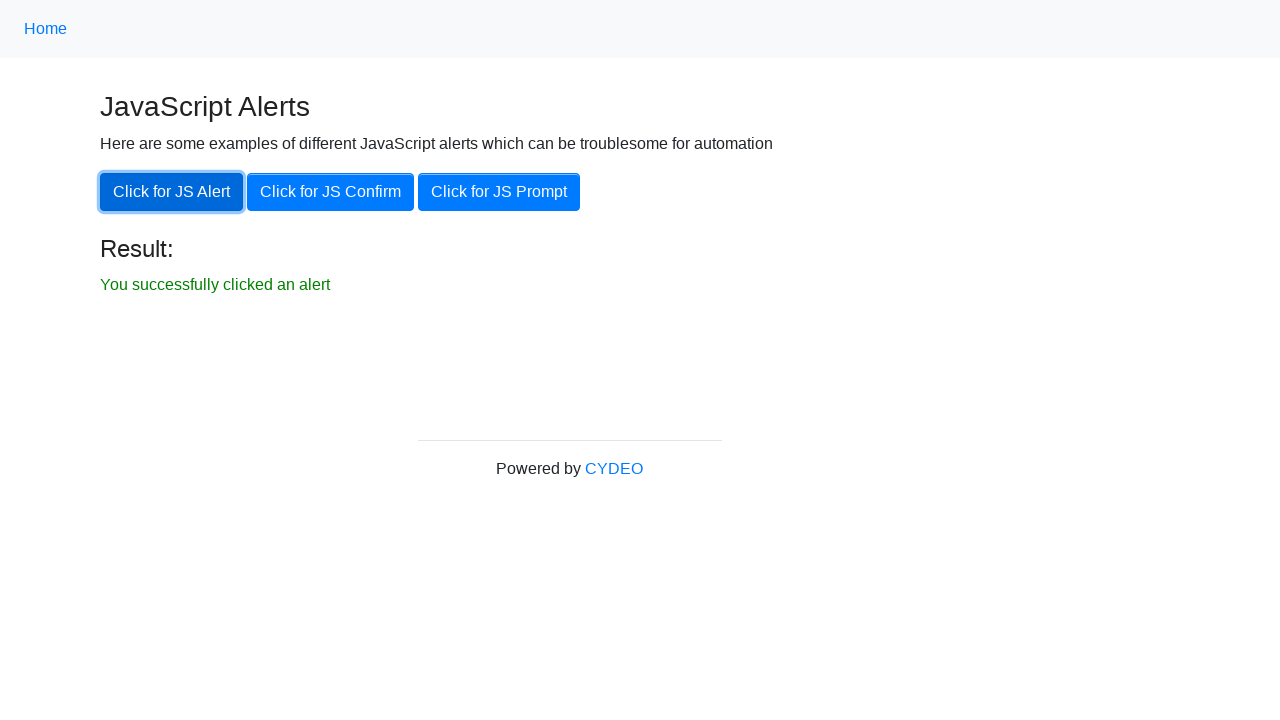